Tests sorting the Due column in table 2 (with helpful class attributes) in ascending order by clicking the dues header.

Starting URL: http://the-internet.herokuapp.com/tables

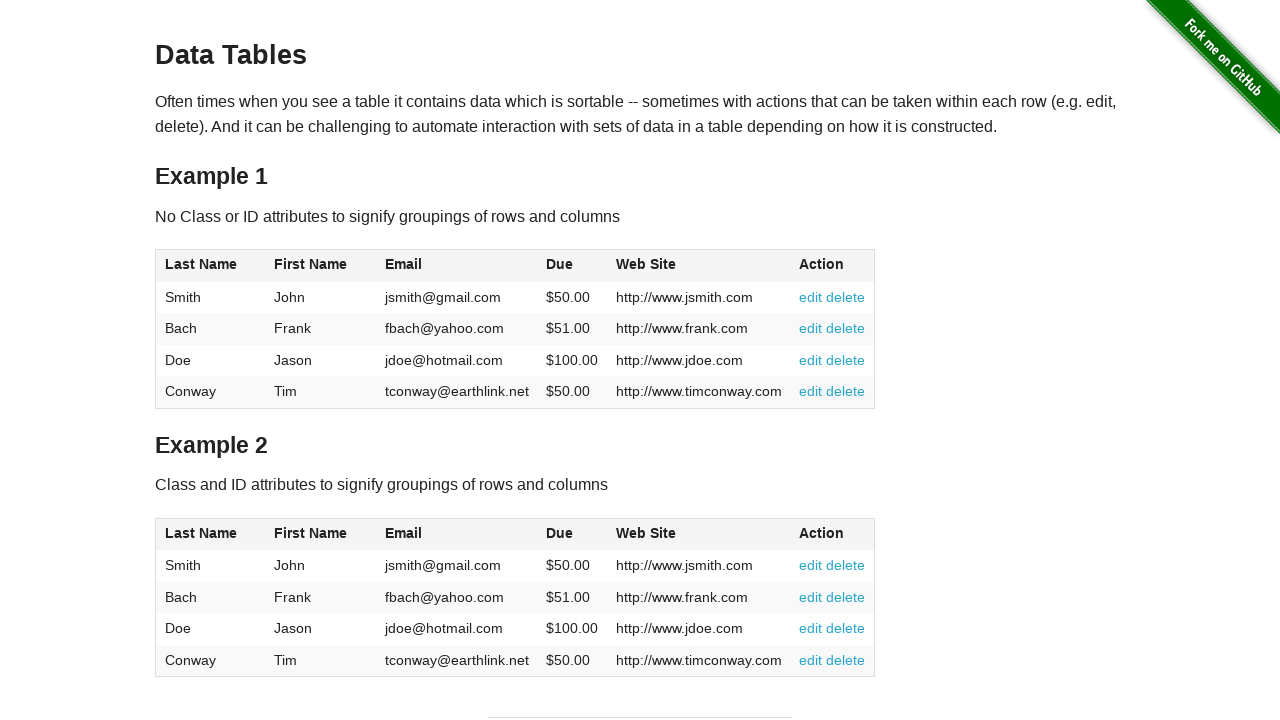

Navigated to the-internet.herokuapp.com/tables
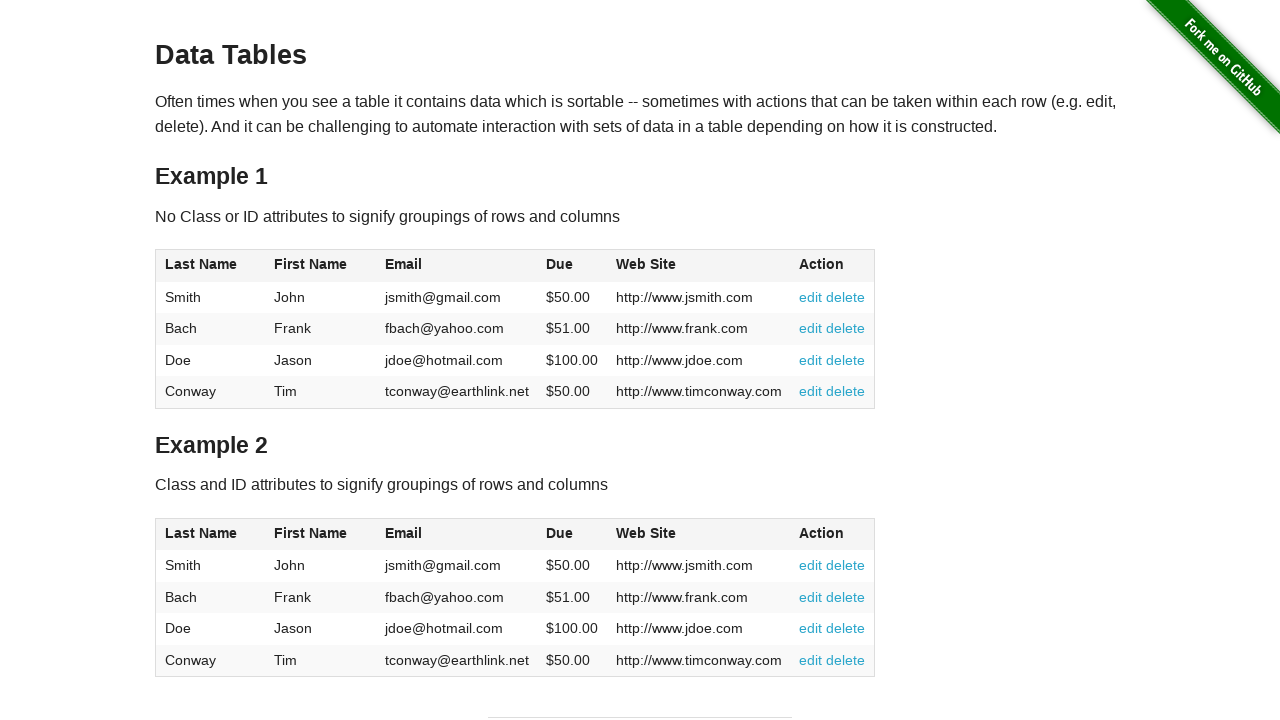

Clicked the Due column header in table 2 to sort in ascending order at (560, 533) on #table2 thead .dues
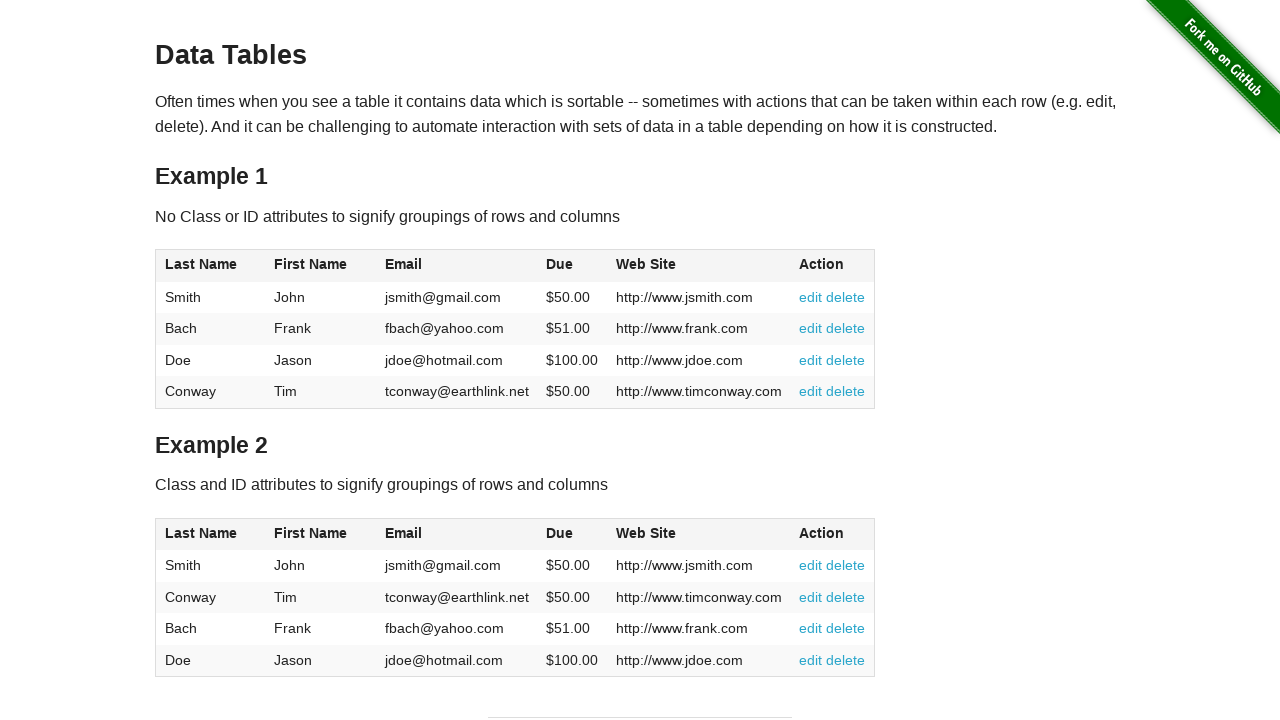

Due column cells in table 2 loaded after sorting
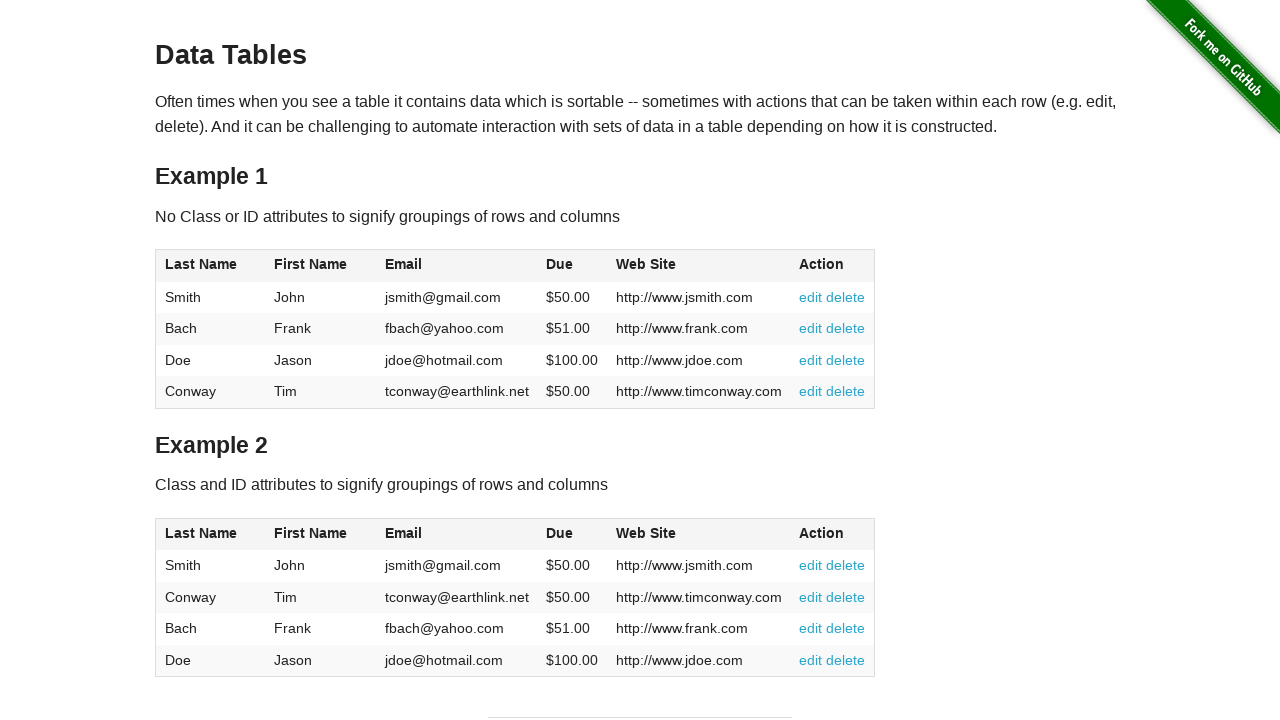

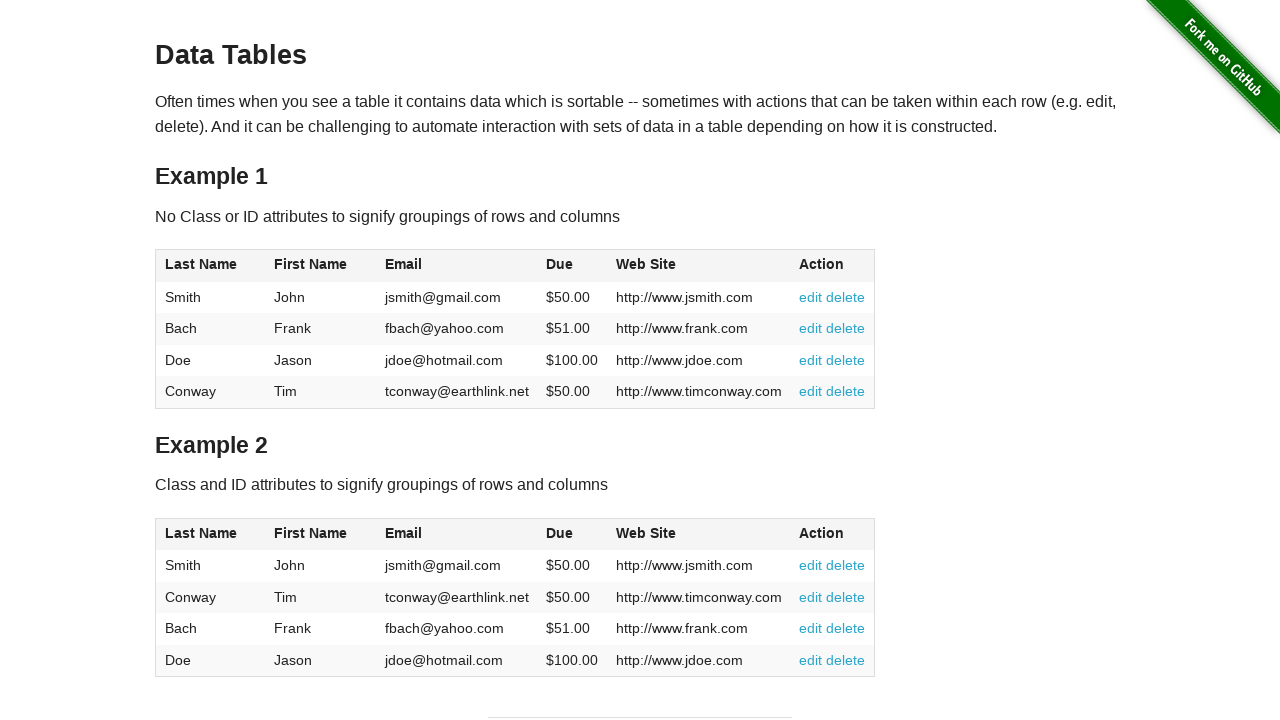